Tests iframe interaction by navigating to a frames demo page and filling an input field within a specific iframe

Starting URL: https://ui.vision/demo/webtest/frames/

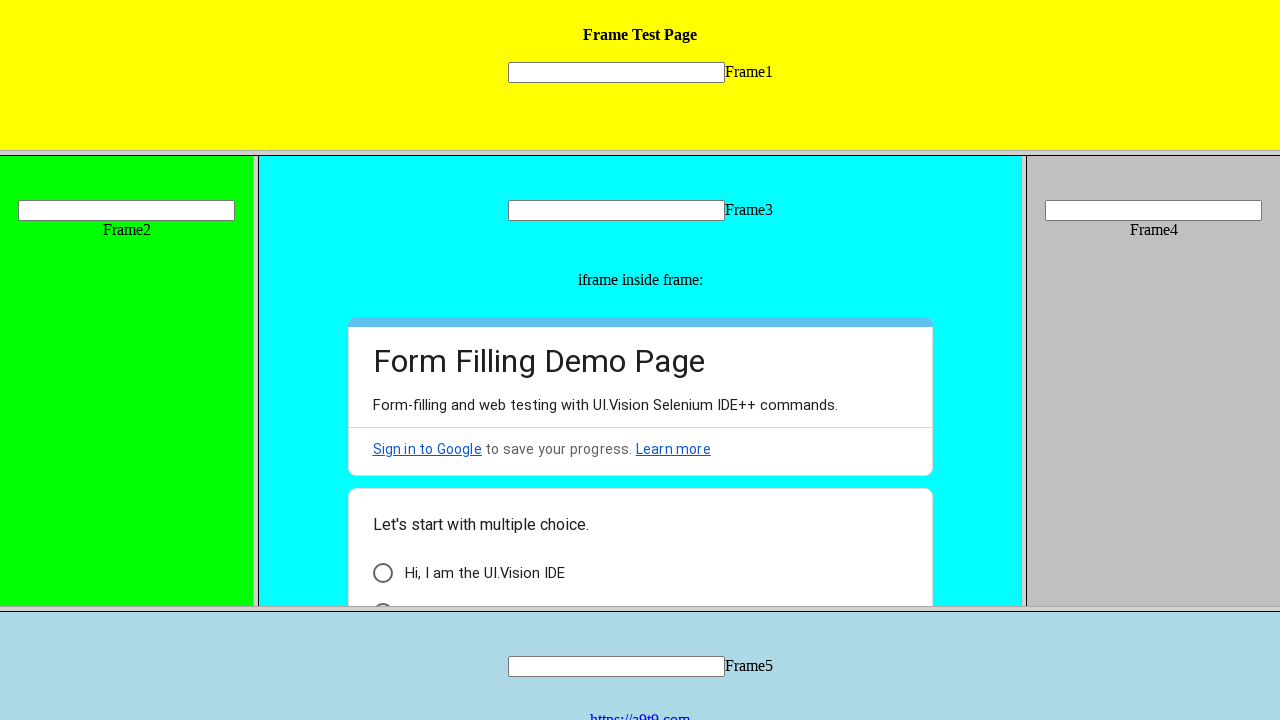

Located iframe with URL https://ui.vision/demo/webtest/frames/frame_1.html
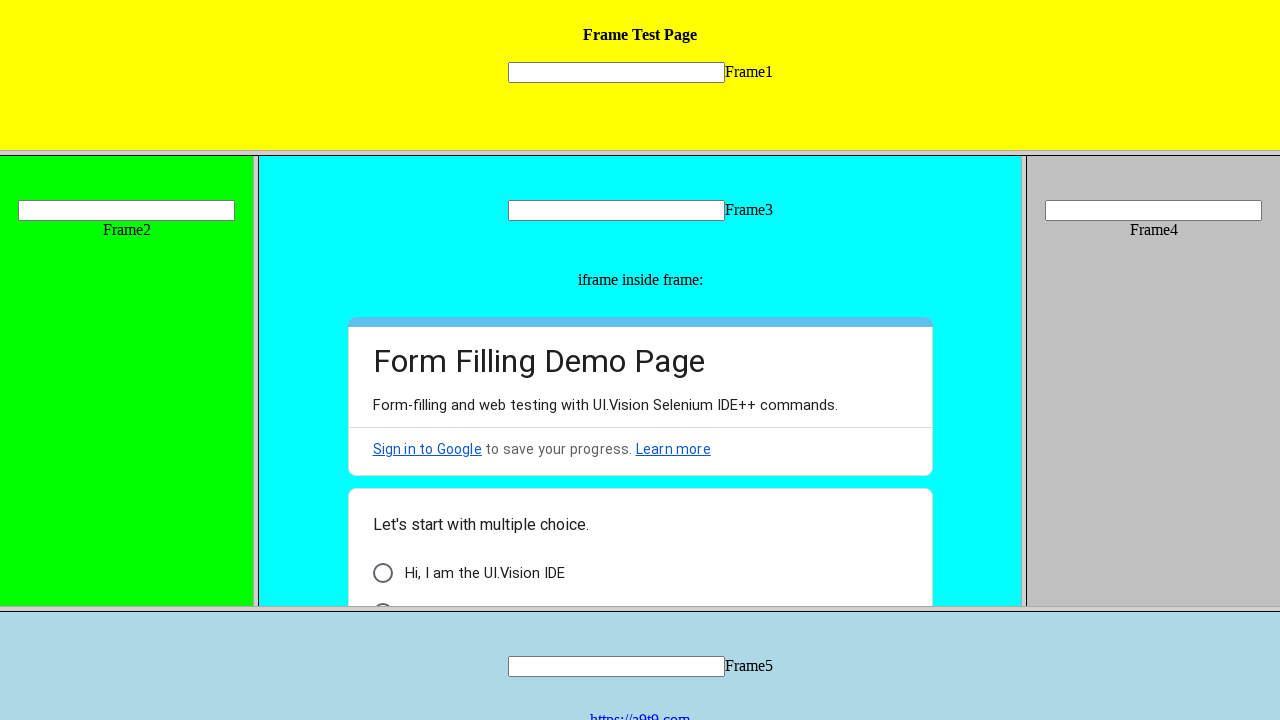

Filled input field 'mytext1' in iframe with 'vamsee' on input[name="mytext1"]
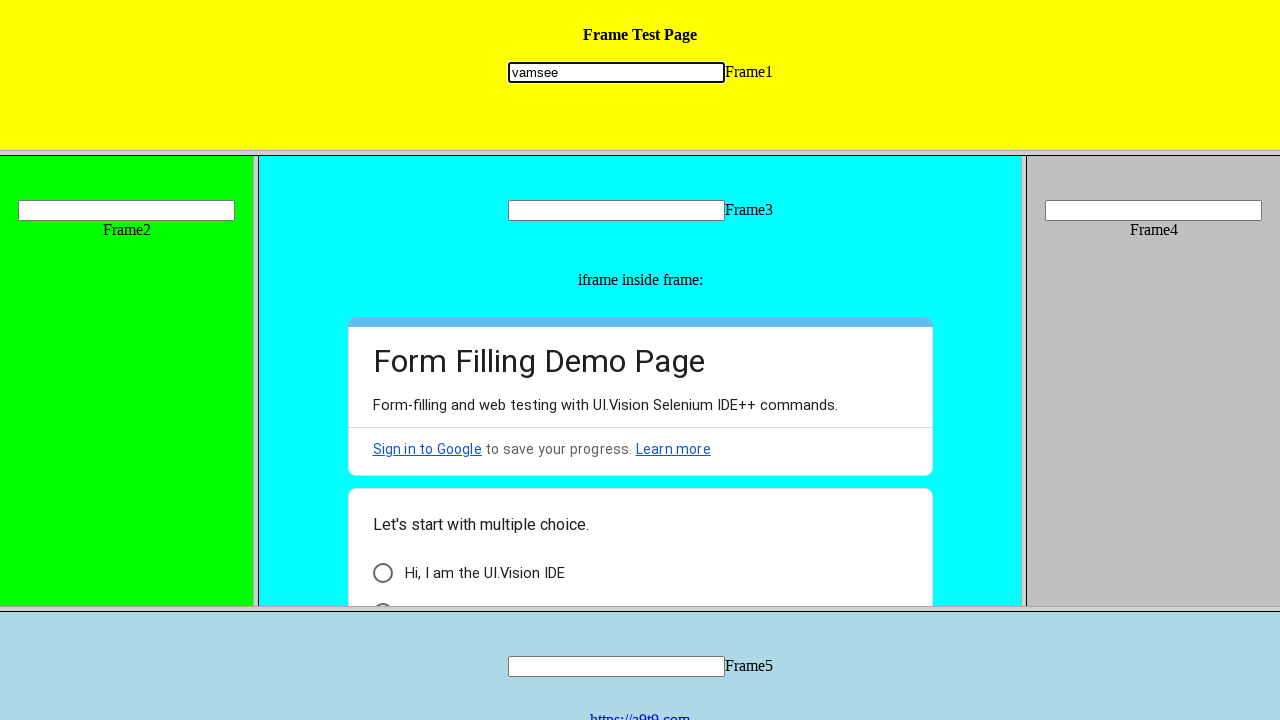

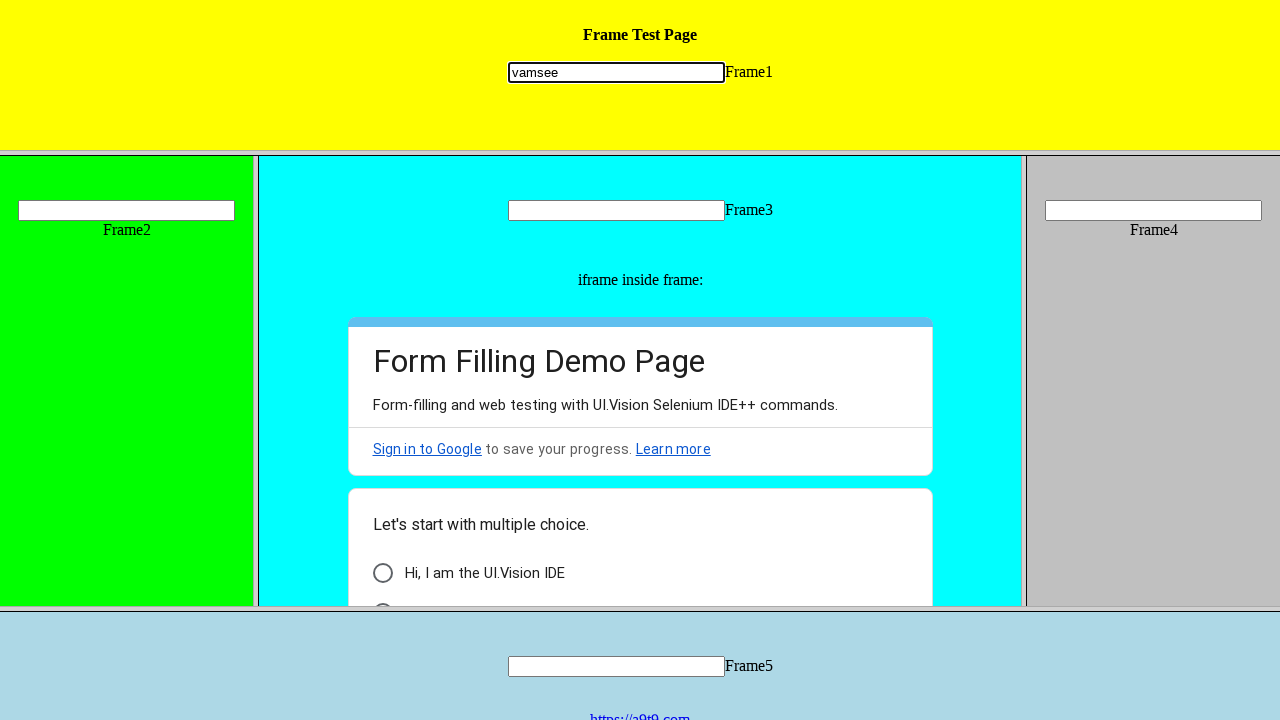